Verifies the "Remember me" checkbox label text, "Forgot your password?" link text, and the href attribute of the forgot password link on the NextBaseCRM login page.

Starting URL: https://login1.nextbasecrm.com/

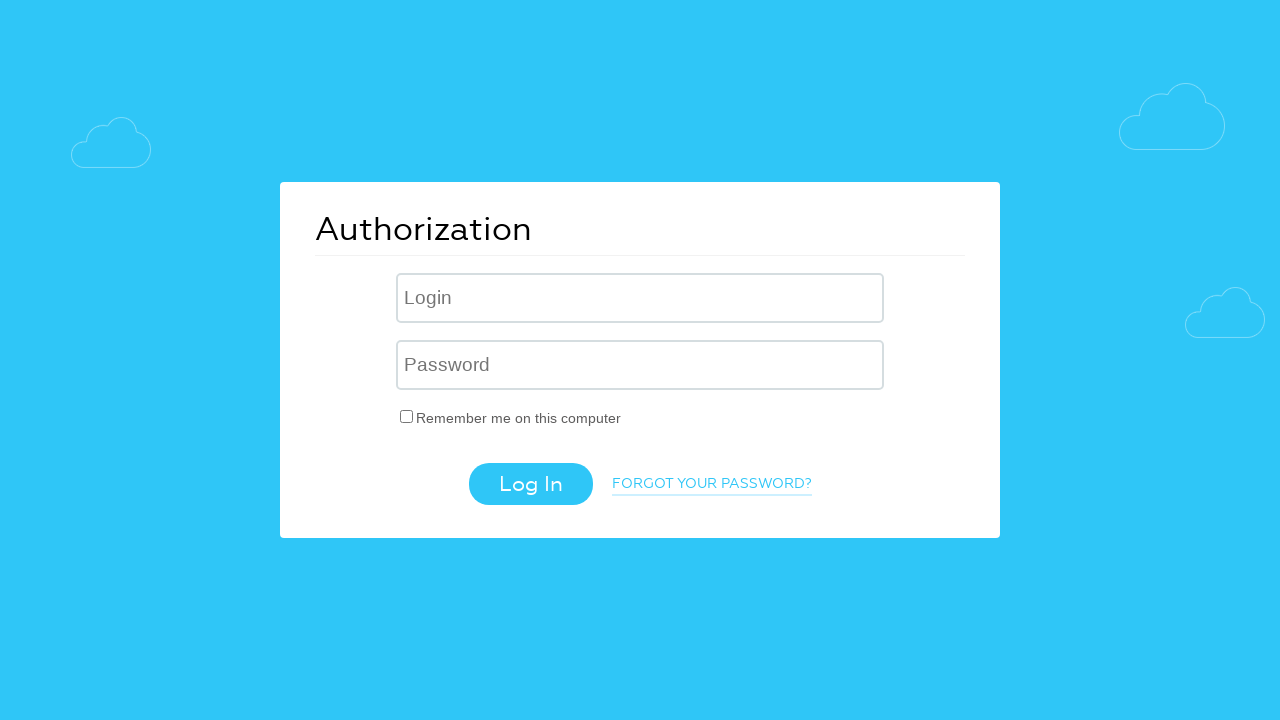

Navigated to NextBaseCRM login page
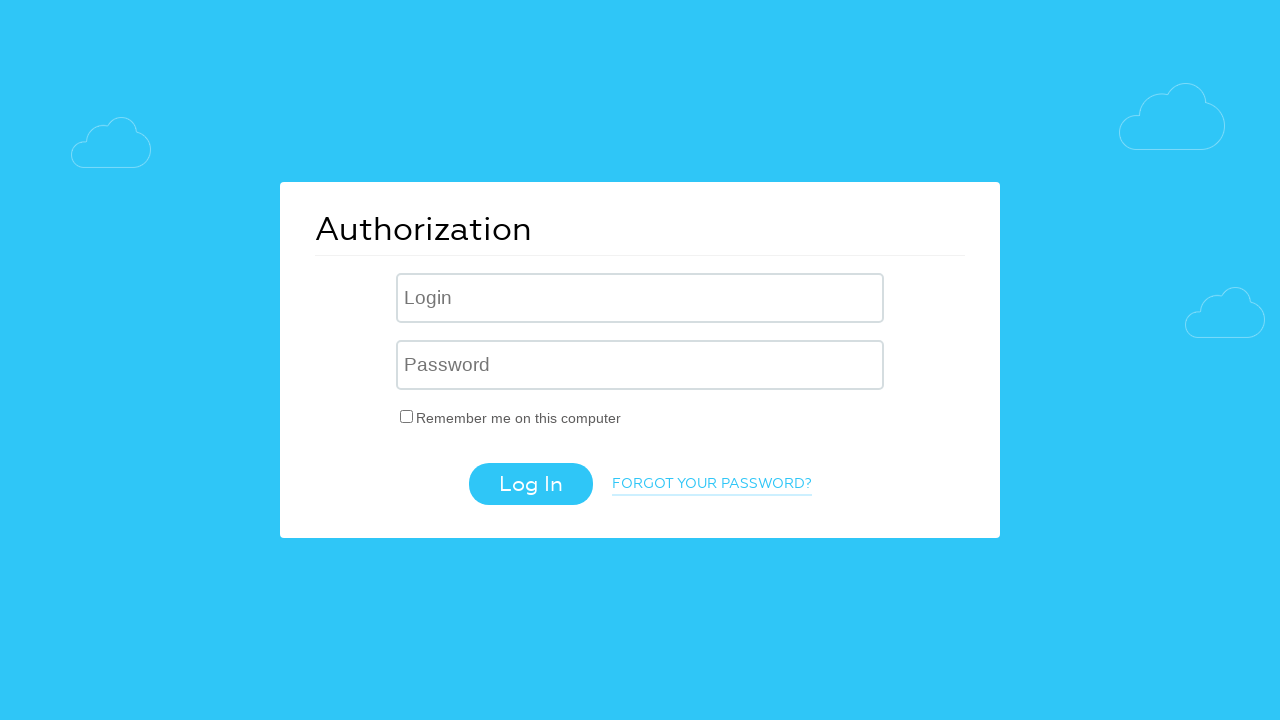

Located 'Remember me' checkbox label element
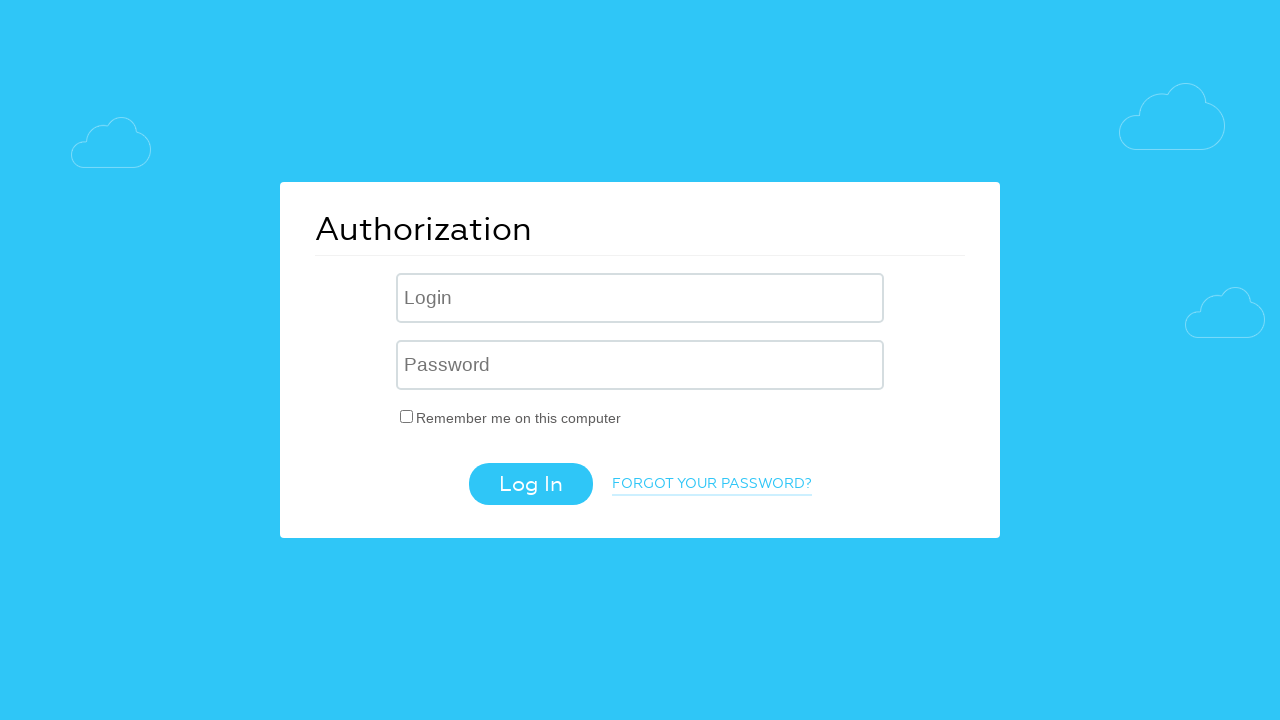

'Remember me' label element is visible and ready
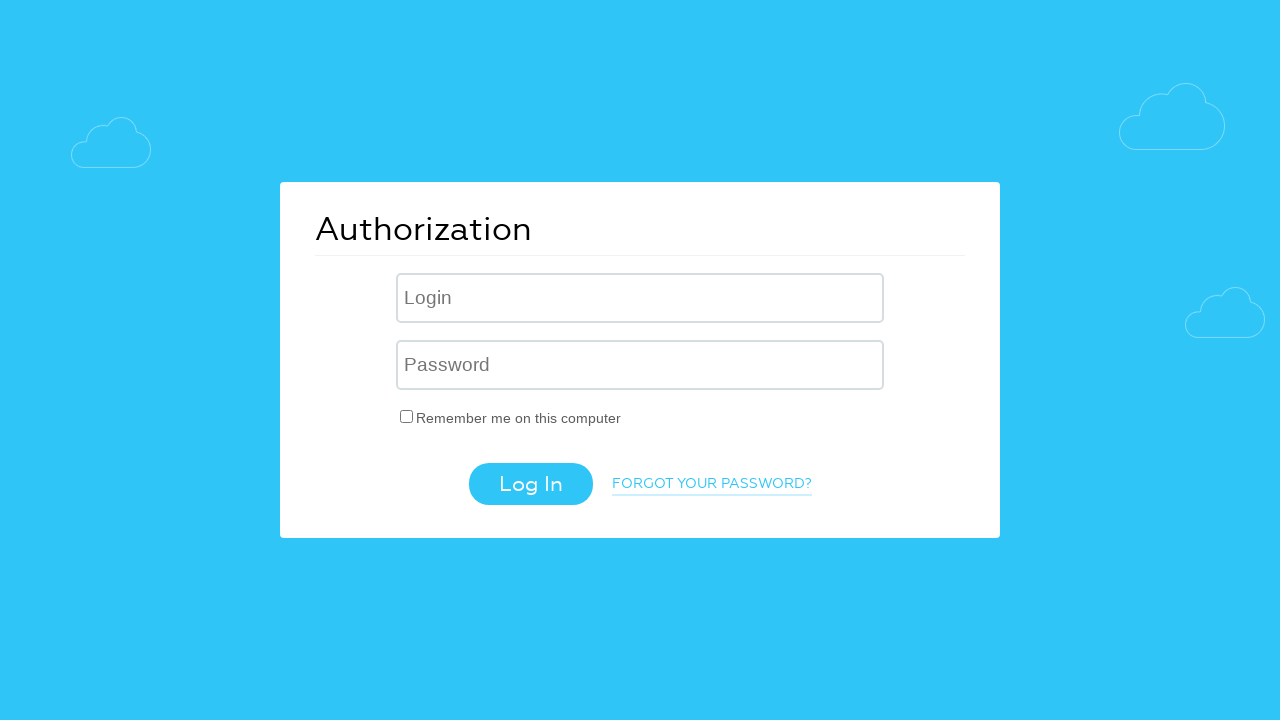

Retrieved 'Remember me' label text: 'Remember me on this computer'
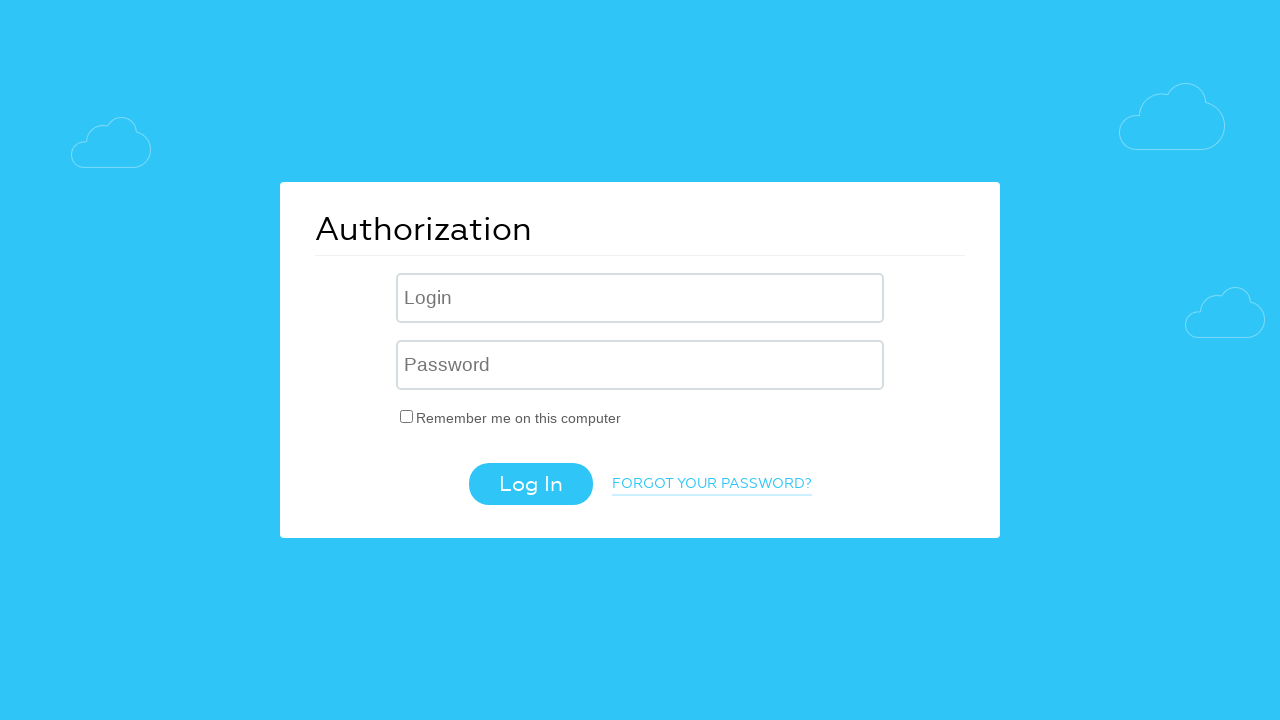

Verified 'Remember me' label text matches expected value: 'Remember me on this computer'
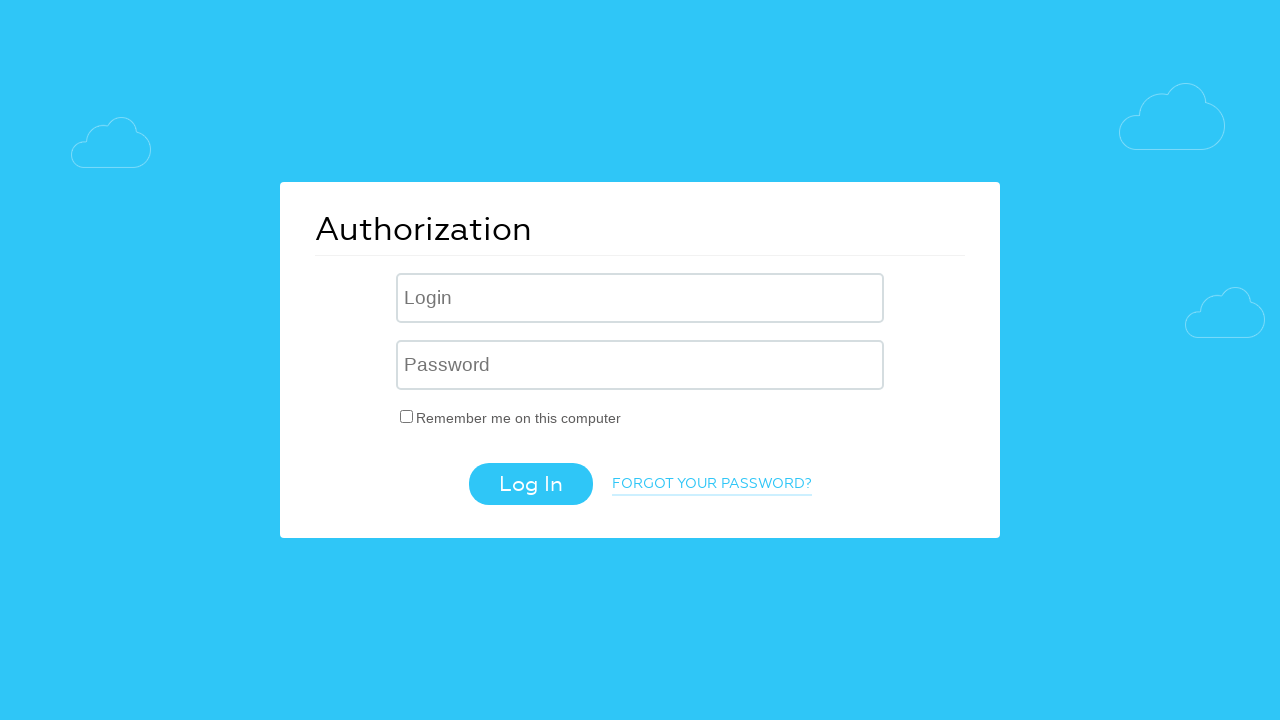

Located 'Forgot your password?' link element
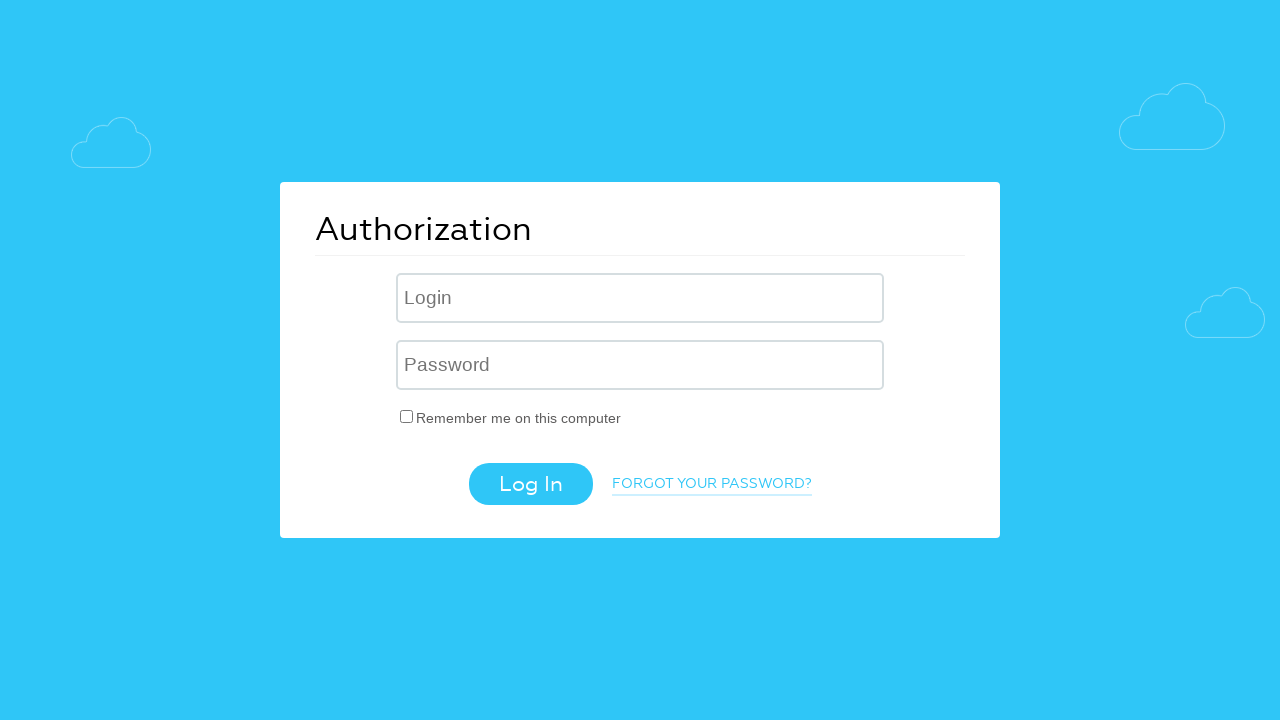

Retrieved 'Forgot password' link text: 'Forgot your password?'
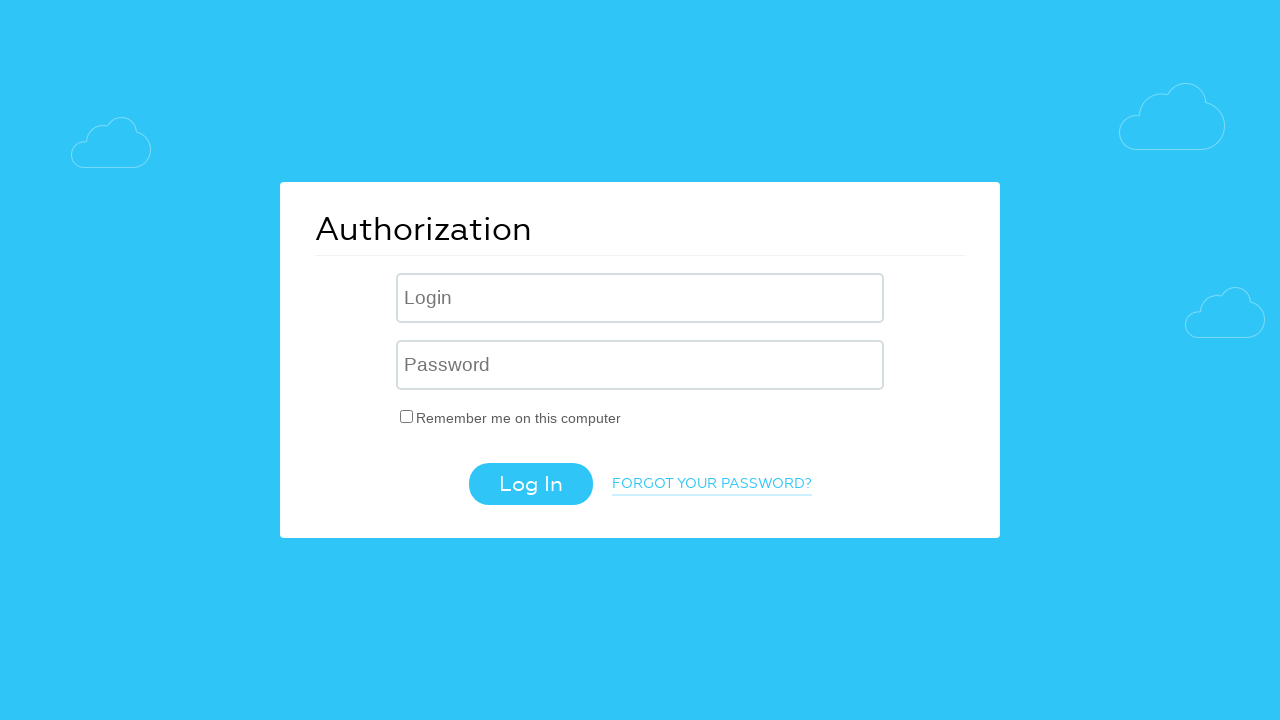

Verified 'Forgot password' link text matches expected value: 'Forgot your password?'
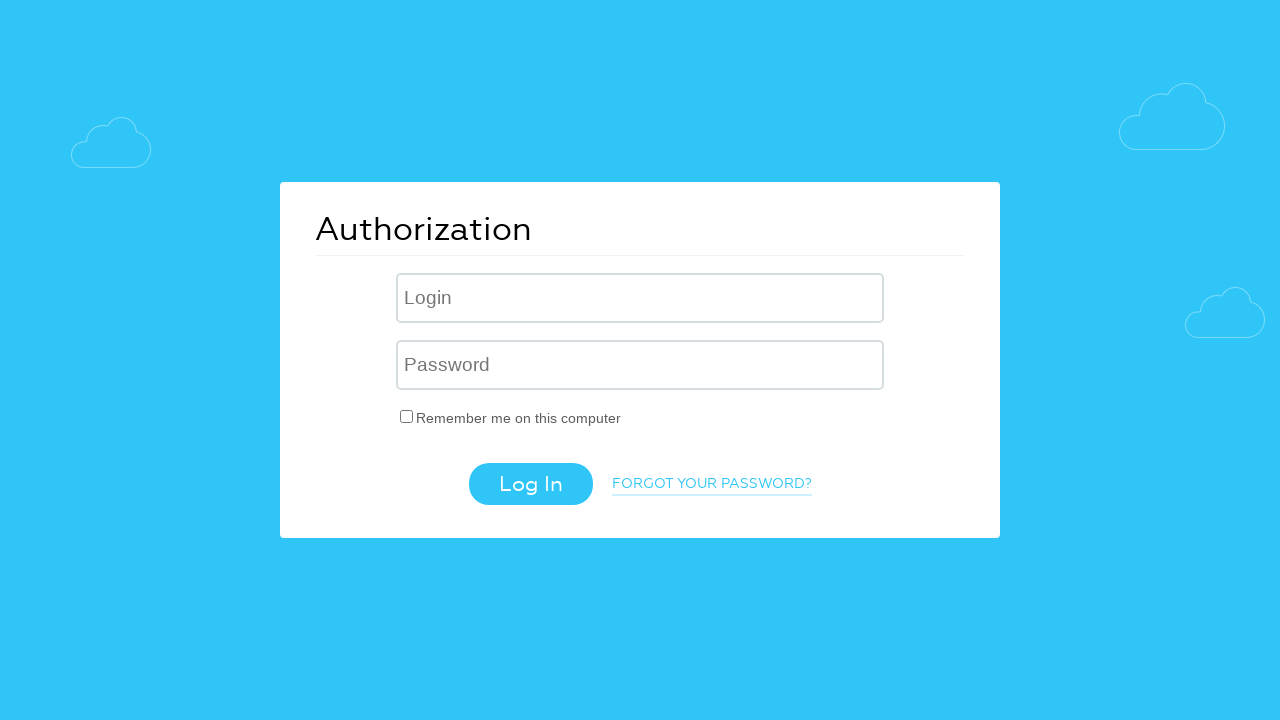

Retrieved 'Forgot password' link href attribute: '/?forgot_password=yes'
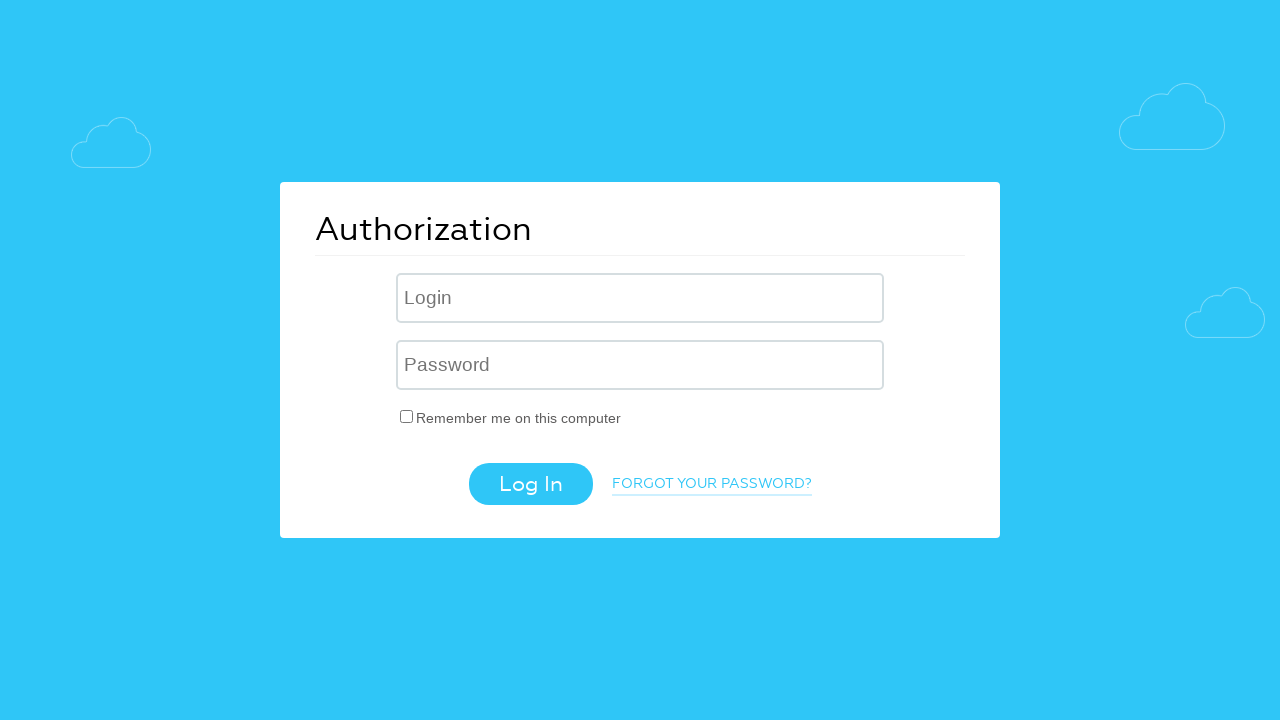

Verified href attribute contains expected value: 'forgot_password=yes'
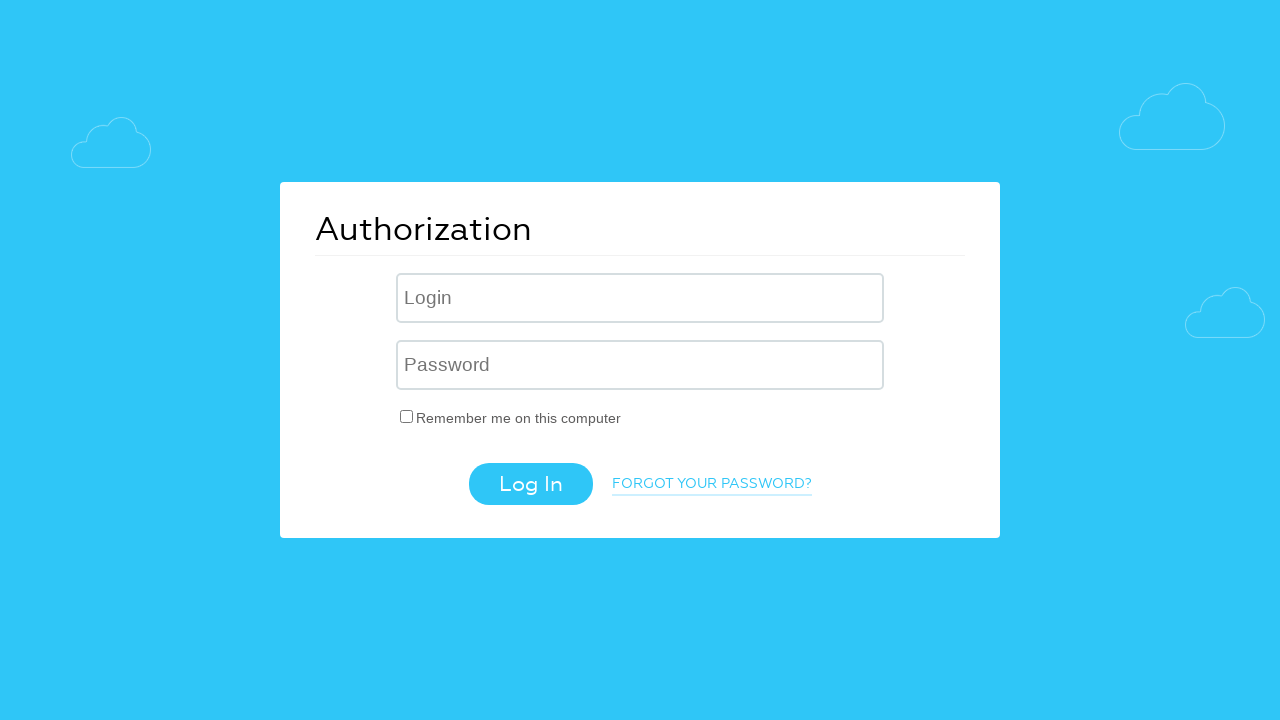

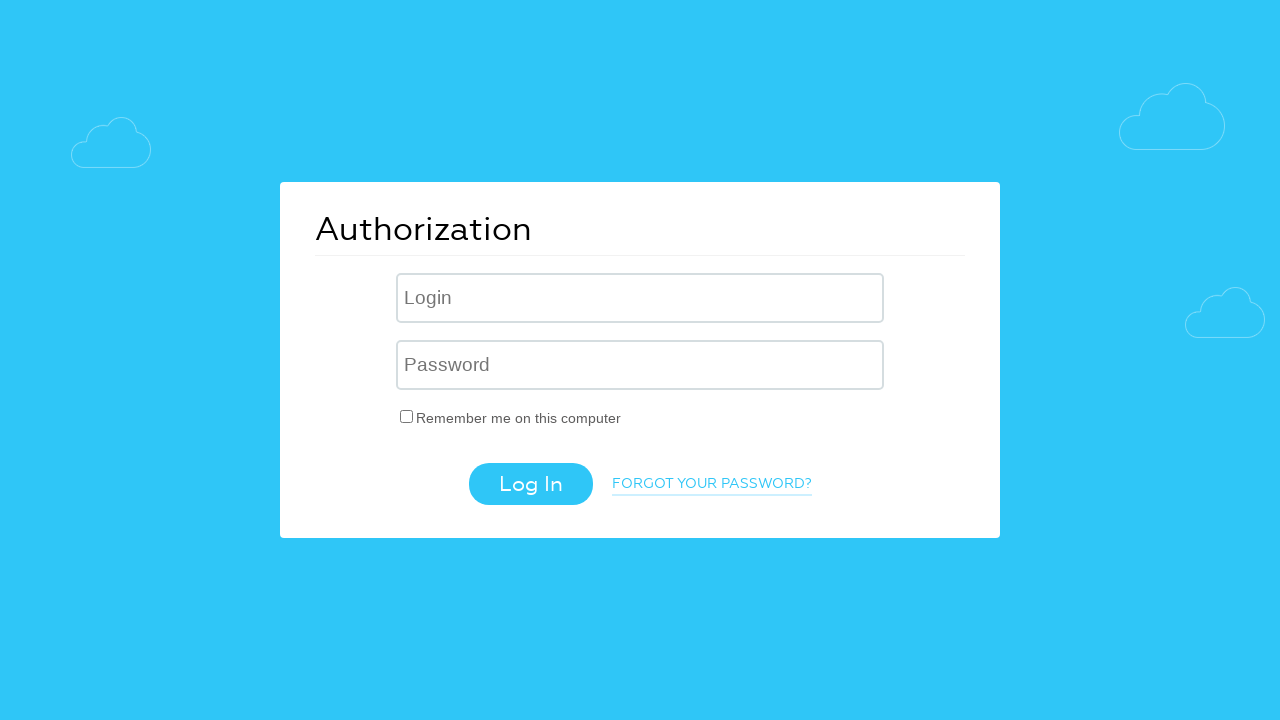